Navigates to SpiceJet website and verifies the page loads by getting the title

Starting URL: http://spicejet.com

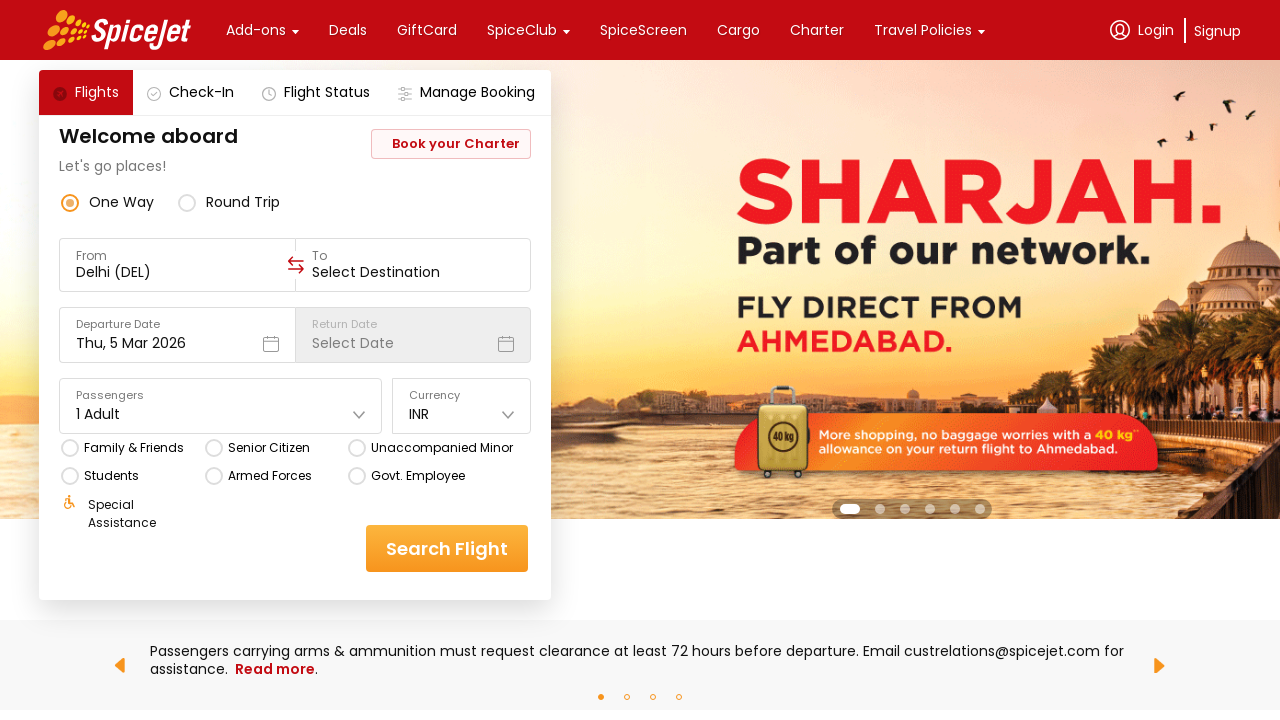

Retrieved page title to verify SpiceJet website loaded
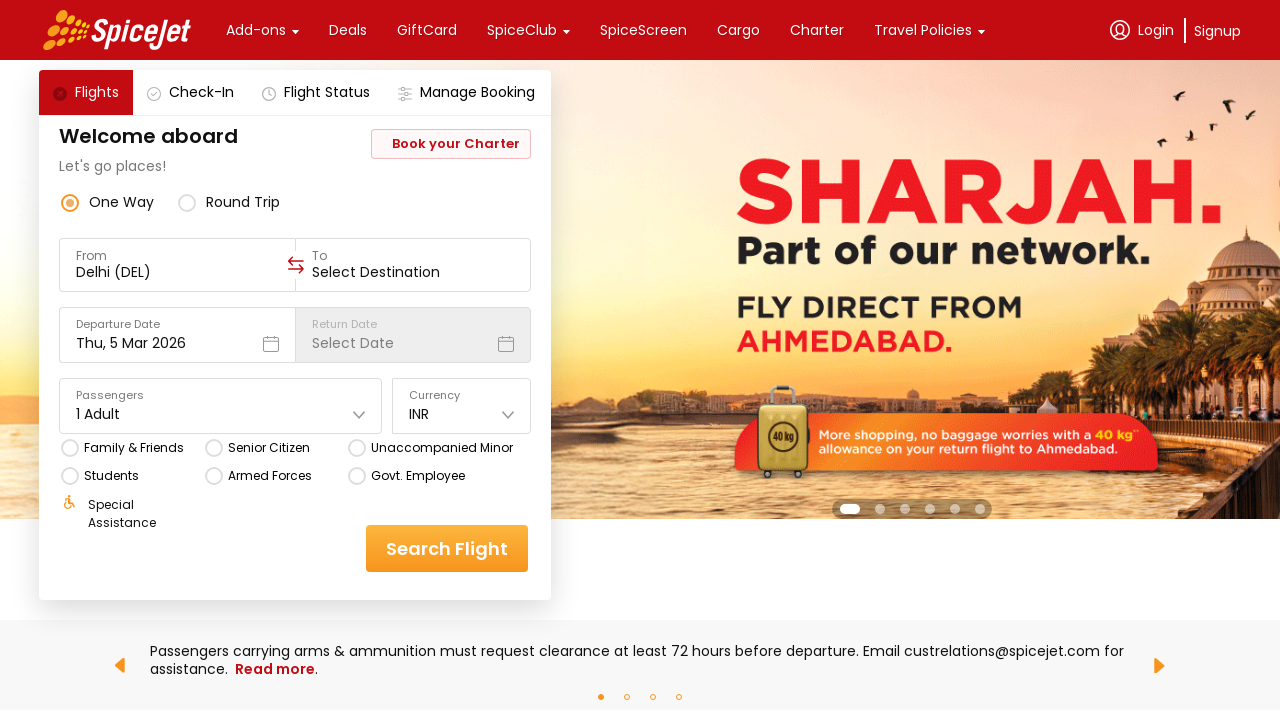

Retrieved page title again to confirm page state
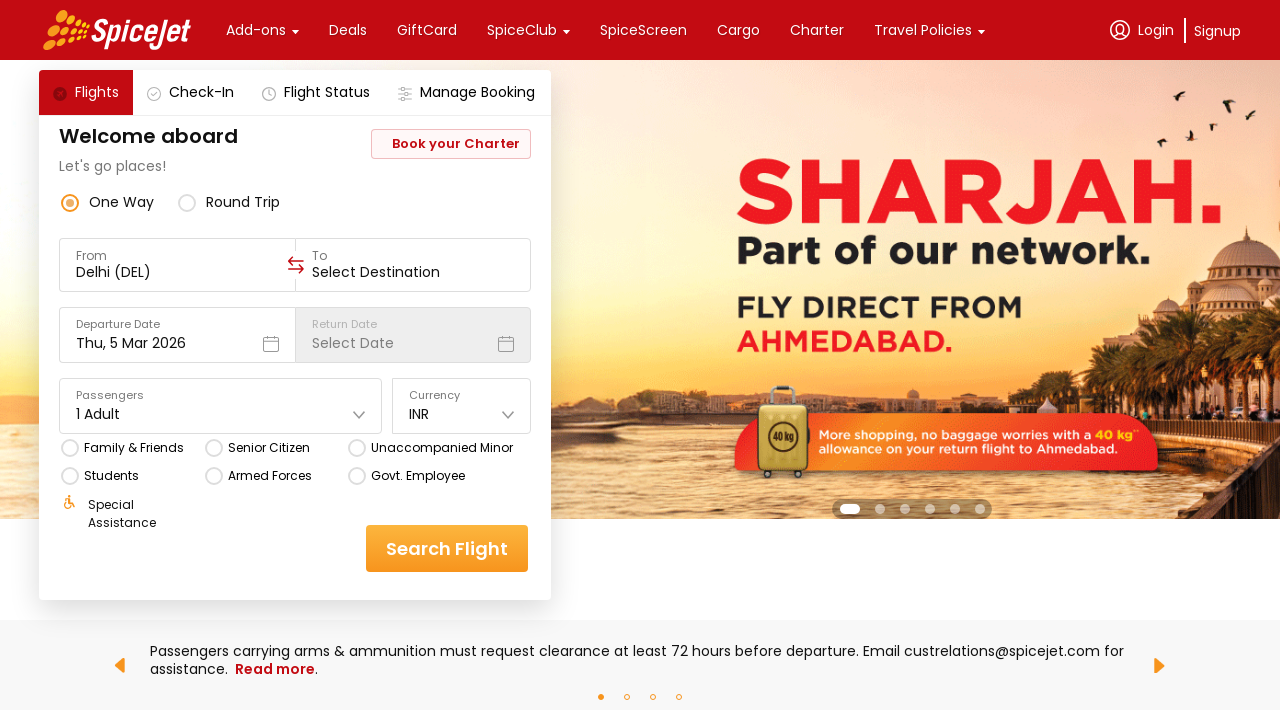

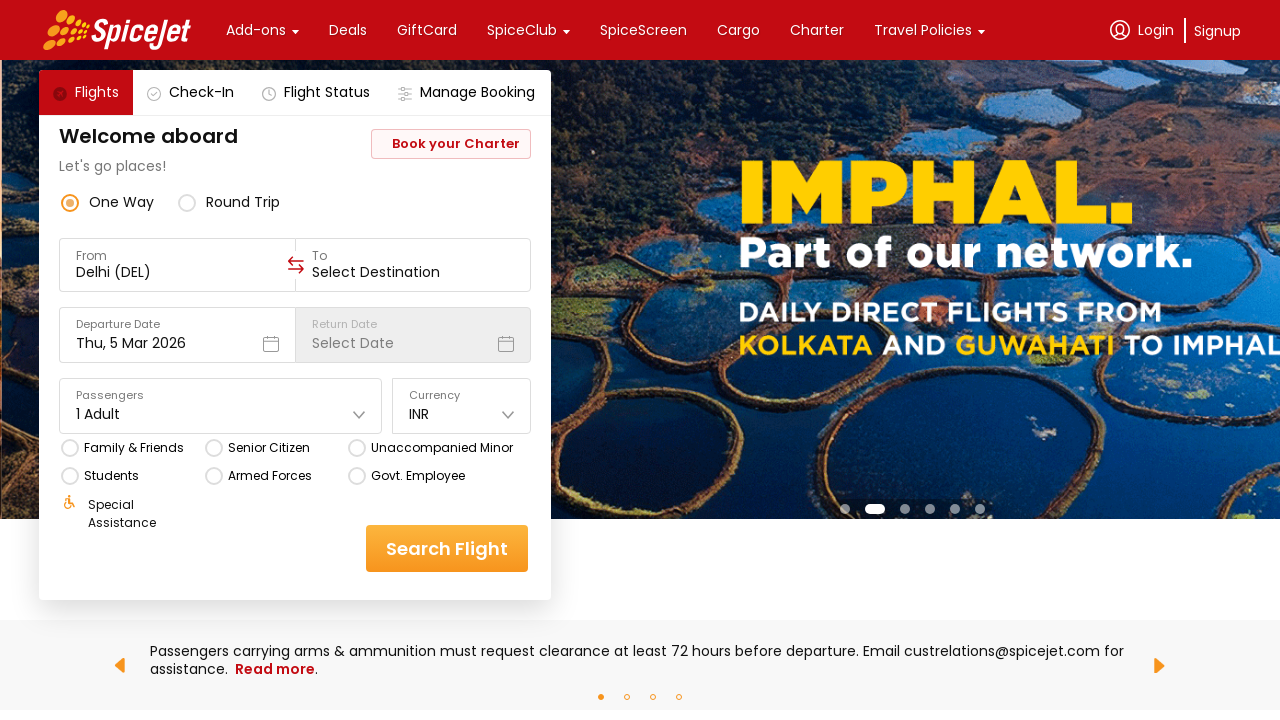